Tests that favicon is properly linked with correct attributes

Starting URL: https://testathon.live/

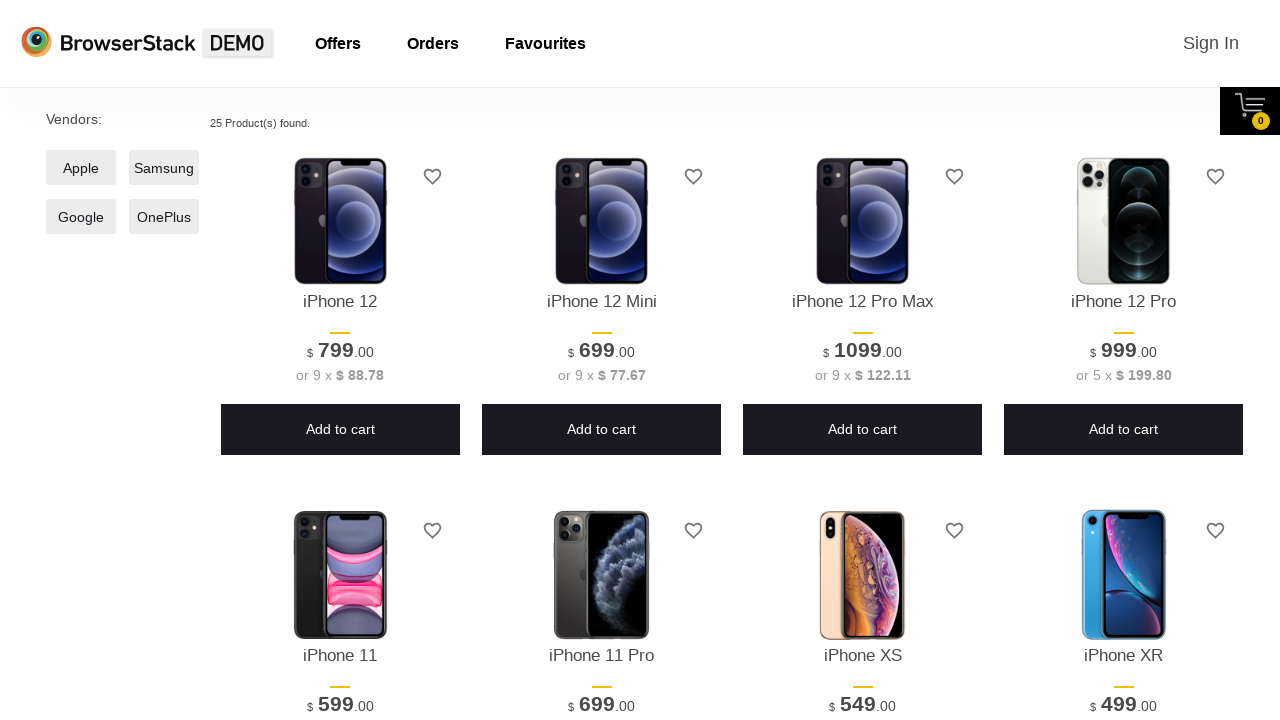

Navigated to https://testathon.live/
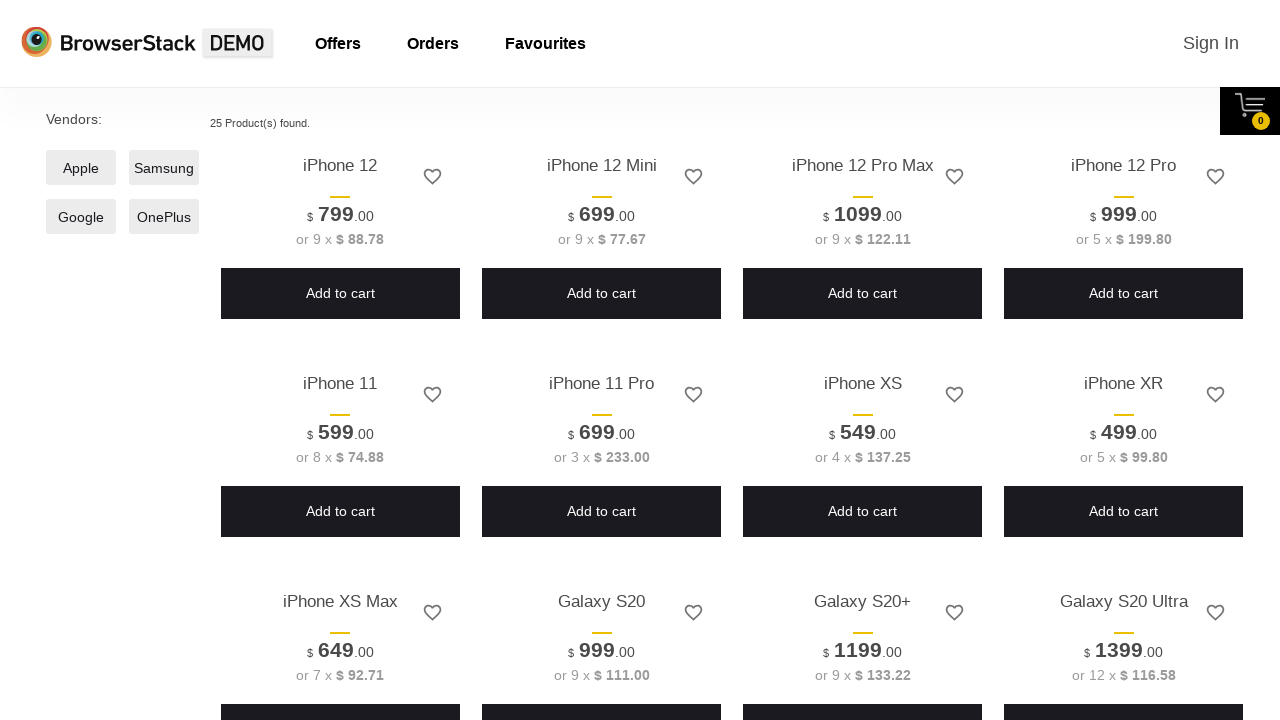

Located favicon link element
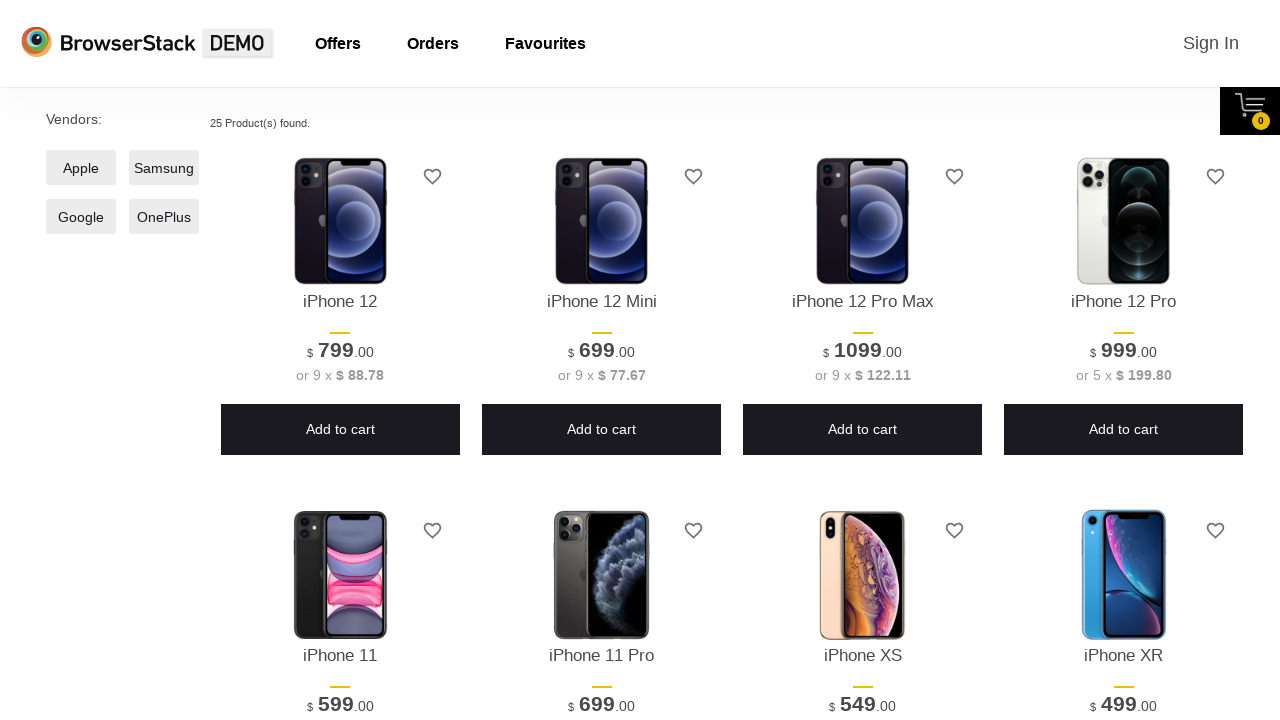

Verified favicon href attribute is '/favicon.svg'
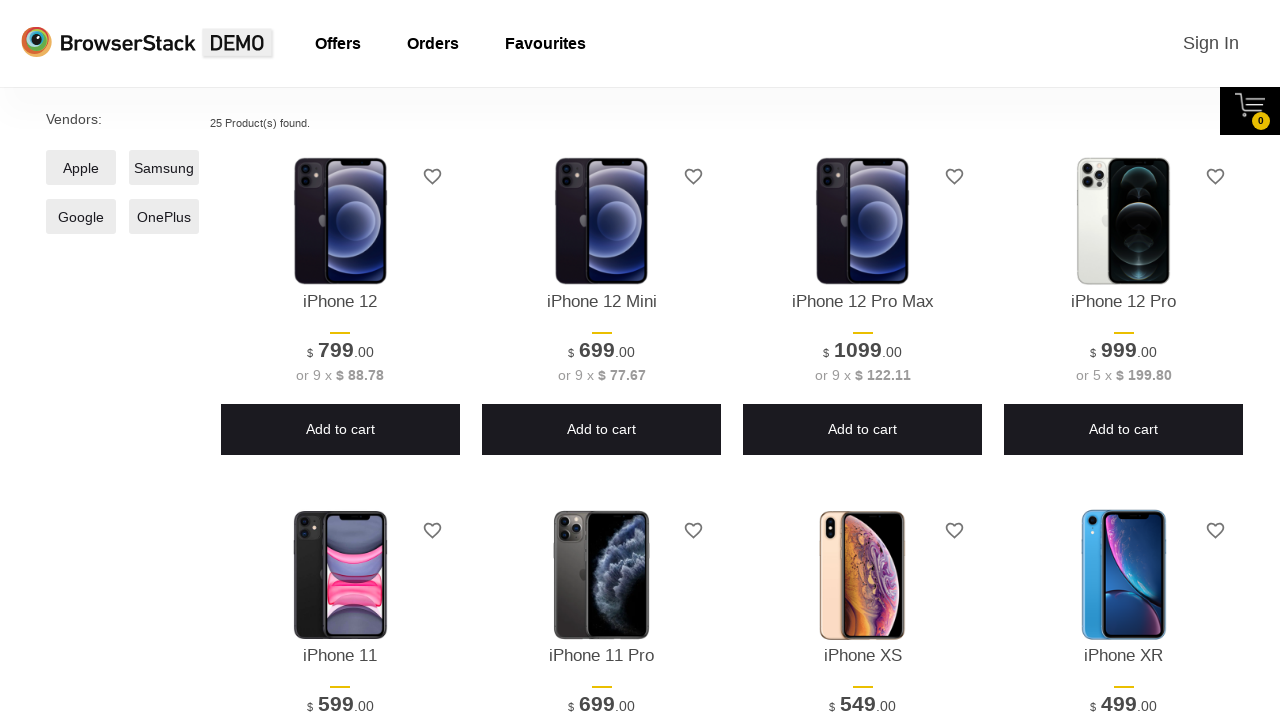

Verified favicon type attribute is 'image/svg+xml'
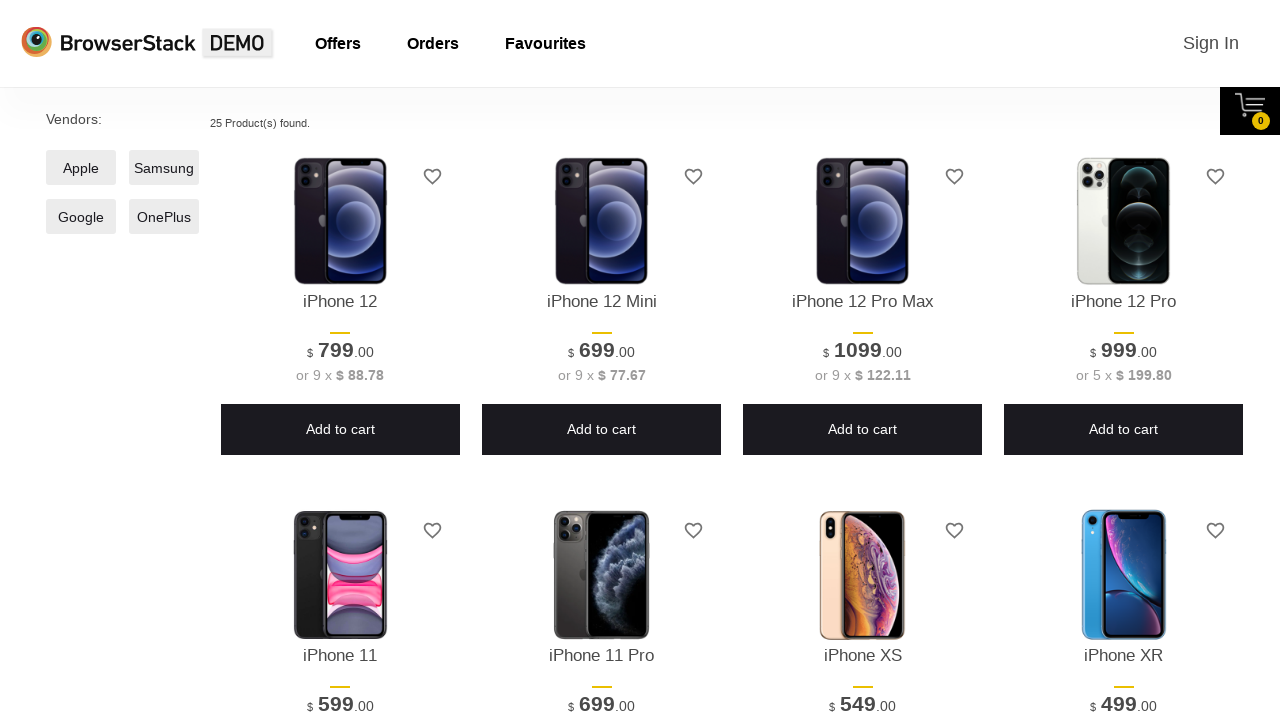

Verified favicon sizes attribute is 'any'
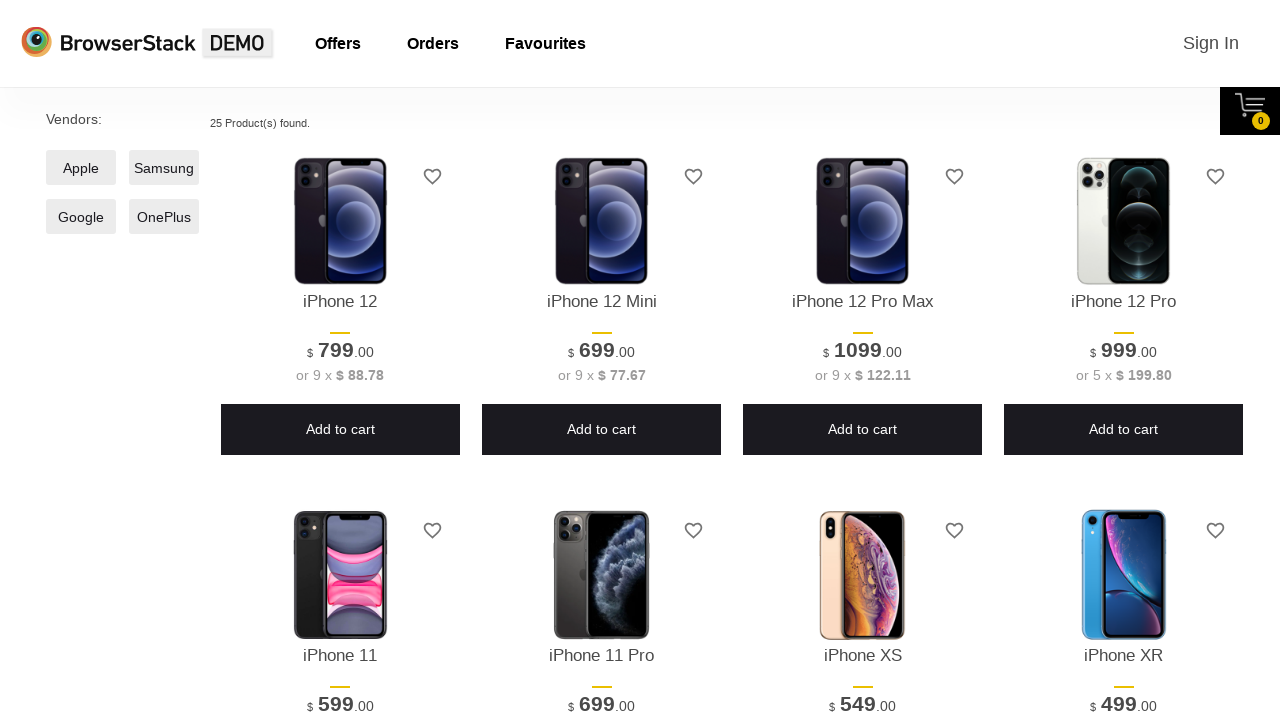

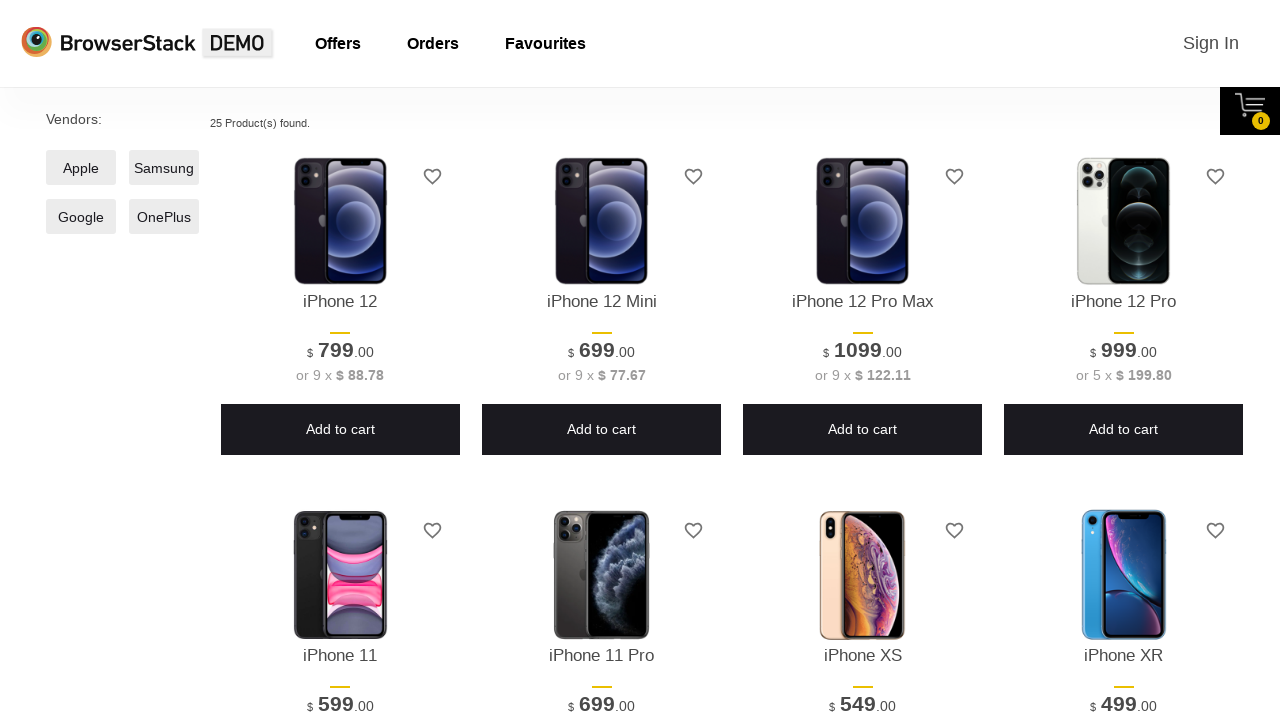